Tests that entering a valid client URL shows availability message and moves focus to first name field

Starting URL: https://www.orangehrm.com/orangehrm-30-day-trial/

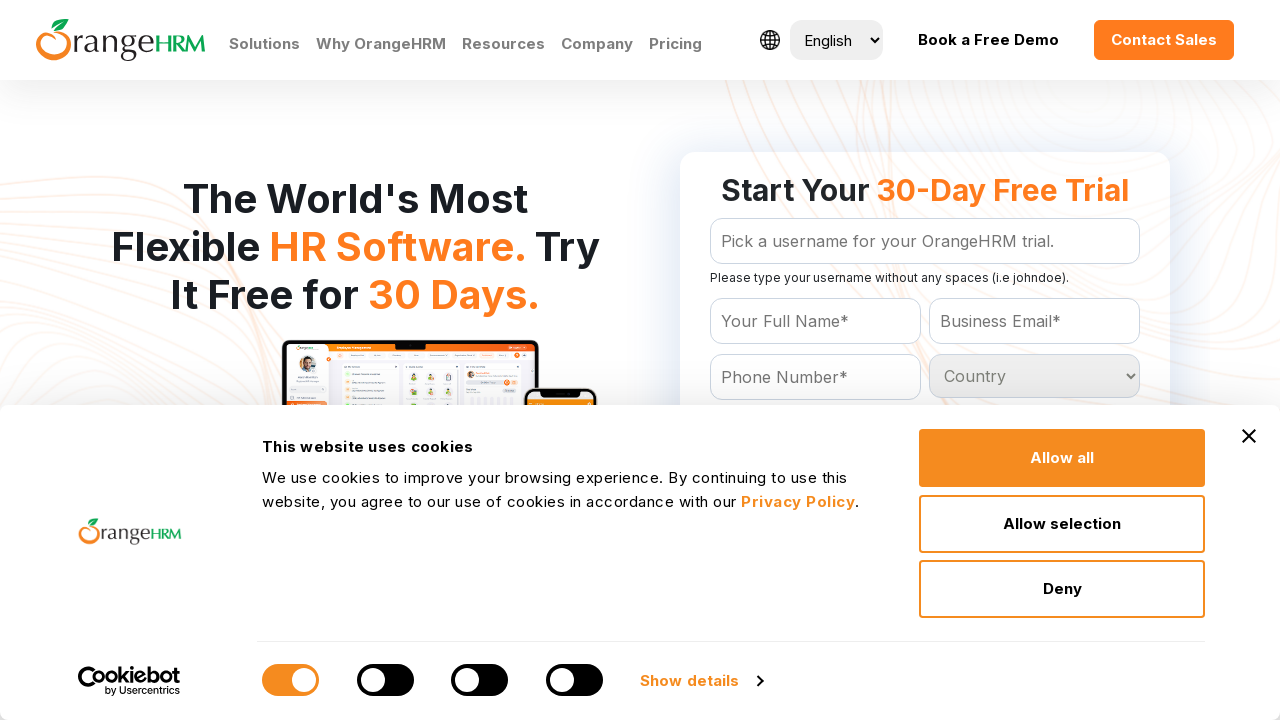

Filled client URL field with 'testcompany2024' on input[name='subdomain']
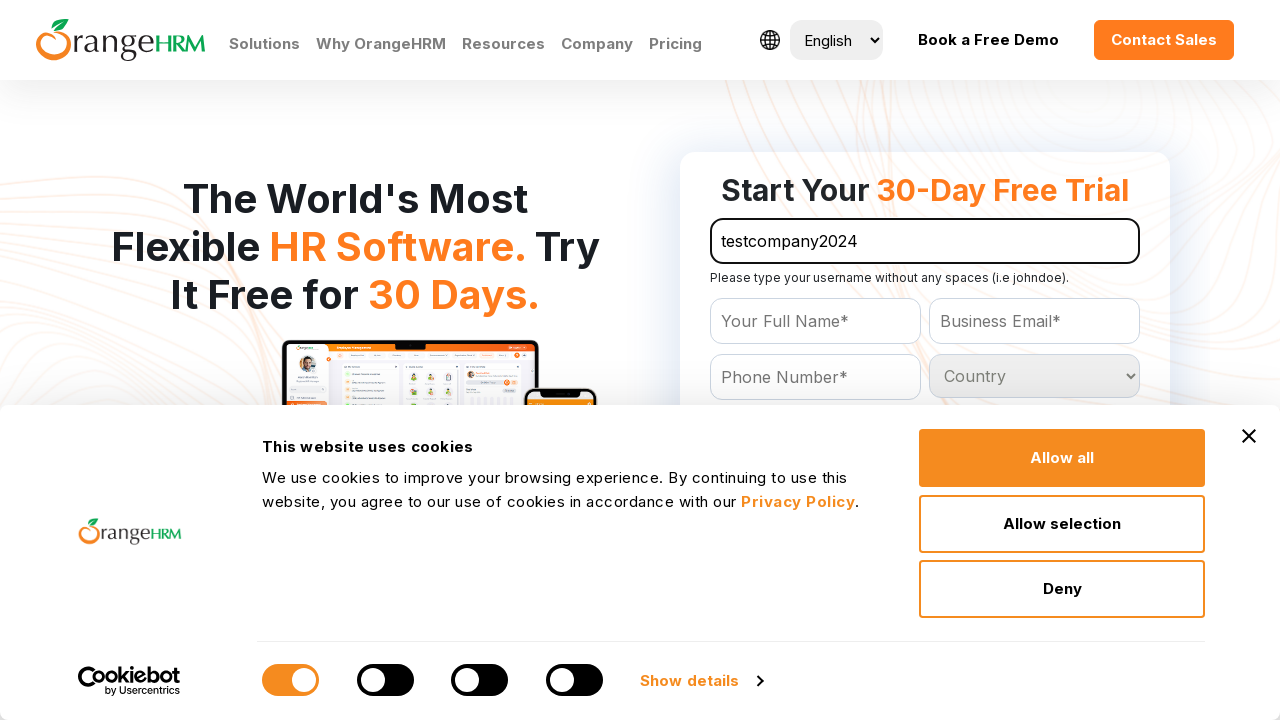

Waited 5 seconds for availability check to complete
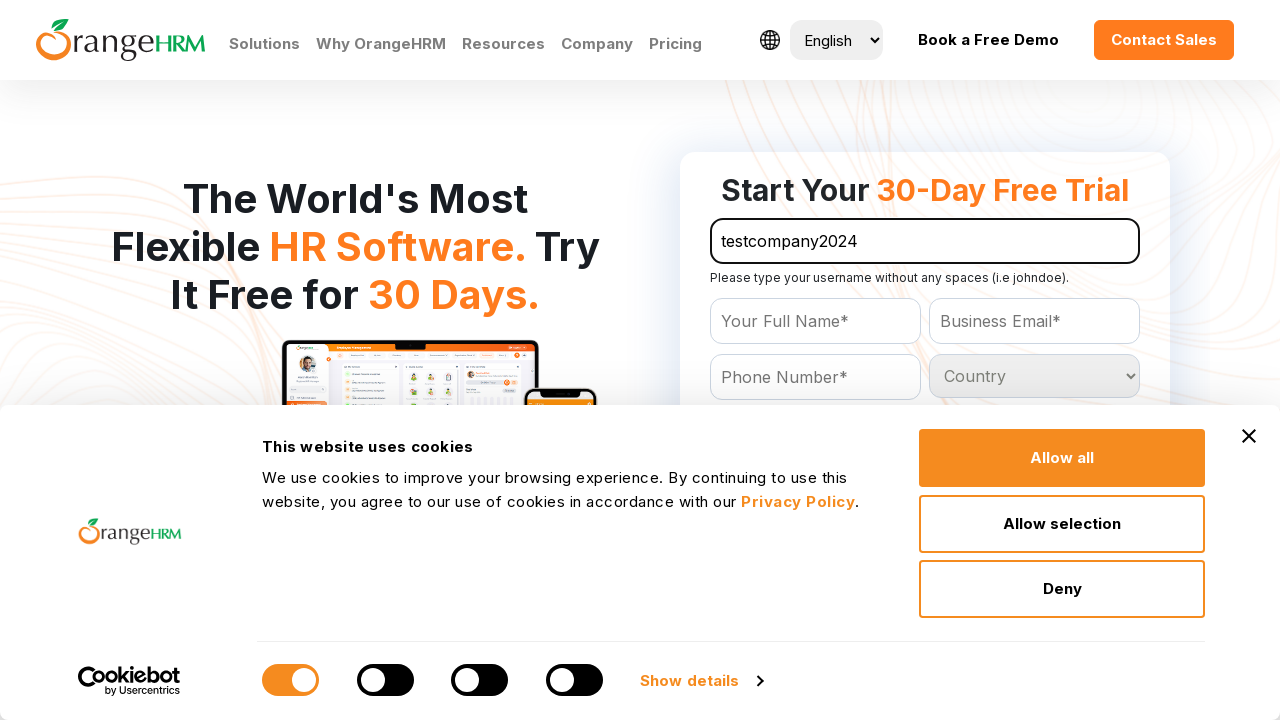

Scrolled down 500 pixels to see the form
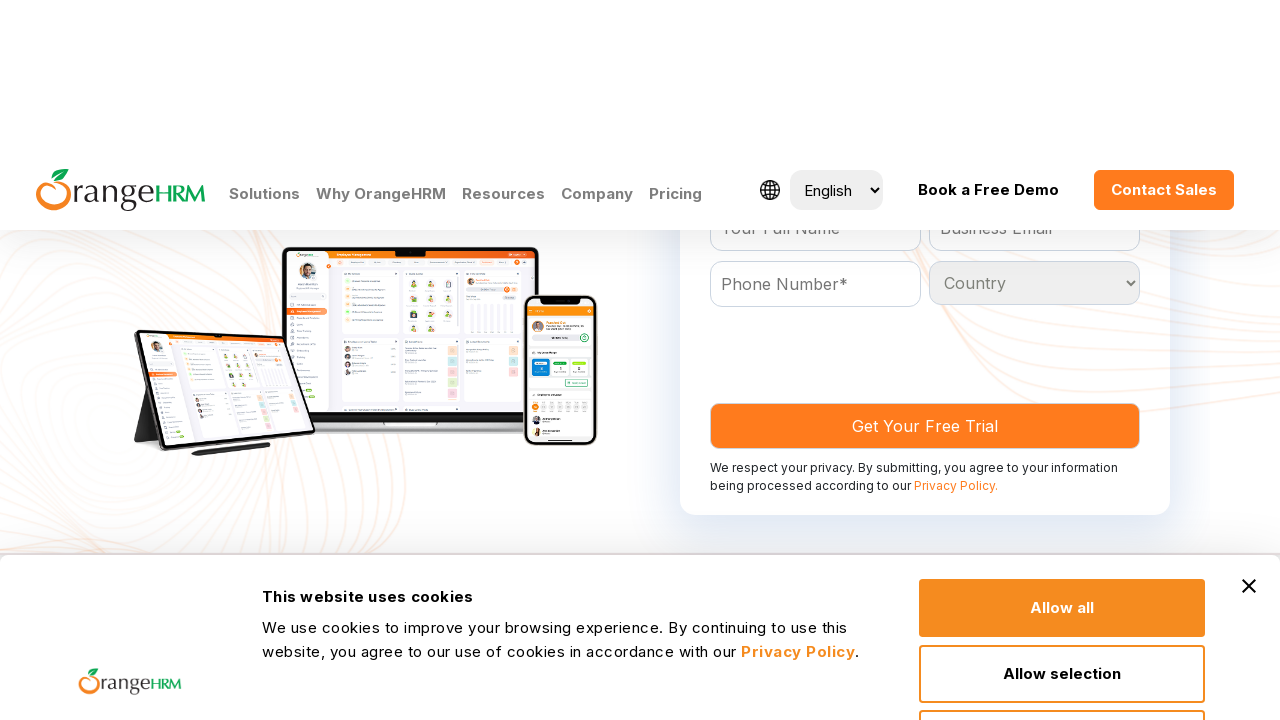

Clicked submit button at (925, 360) on input[type='submit']
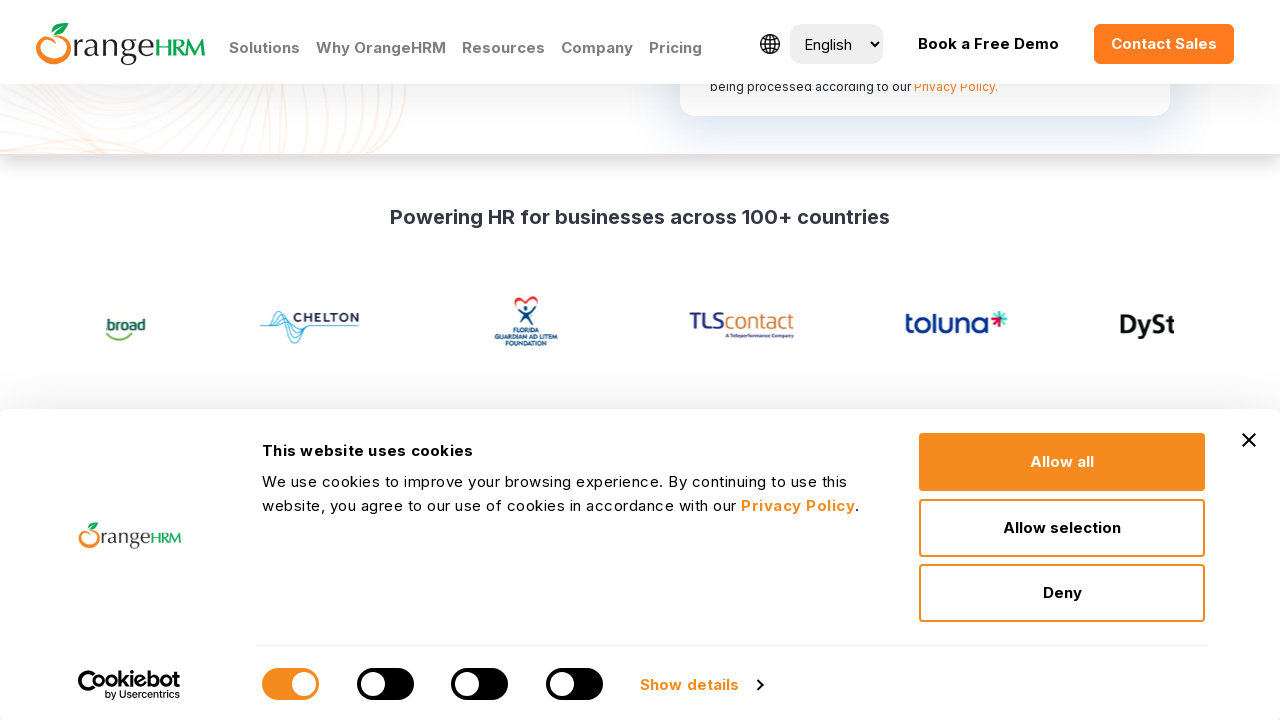

Availability message 'Requested name is available.' appeared, indicating valid client URL
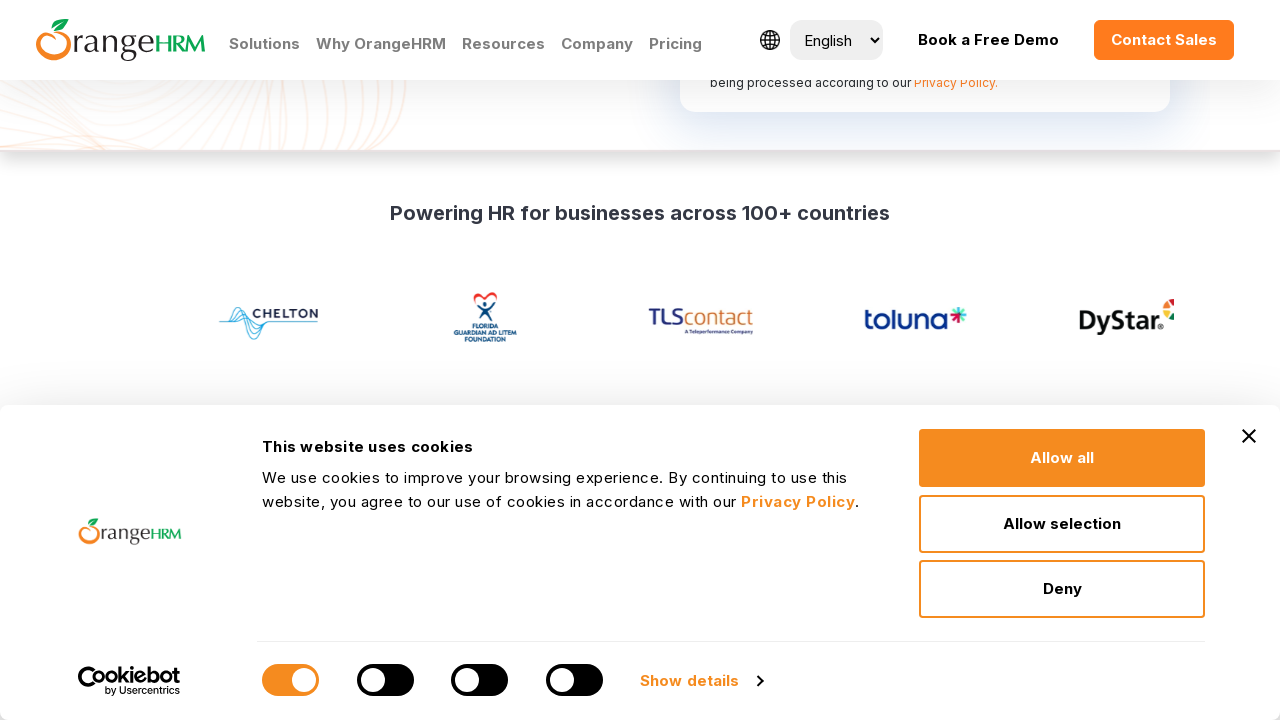

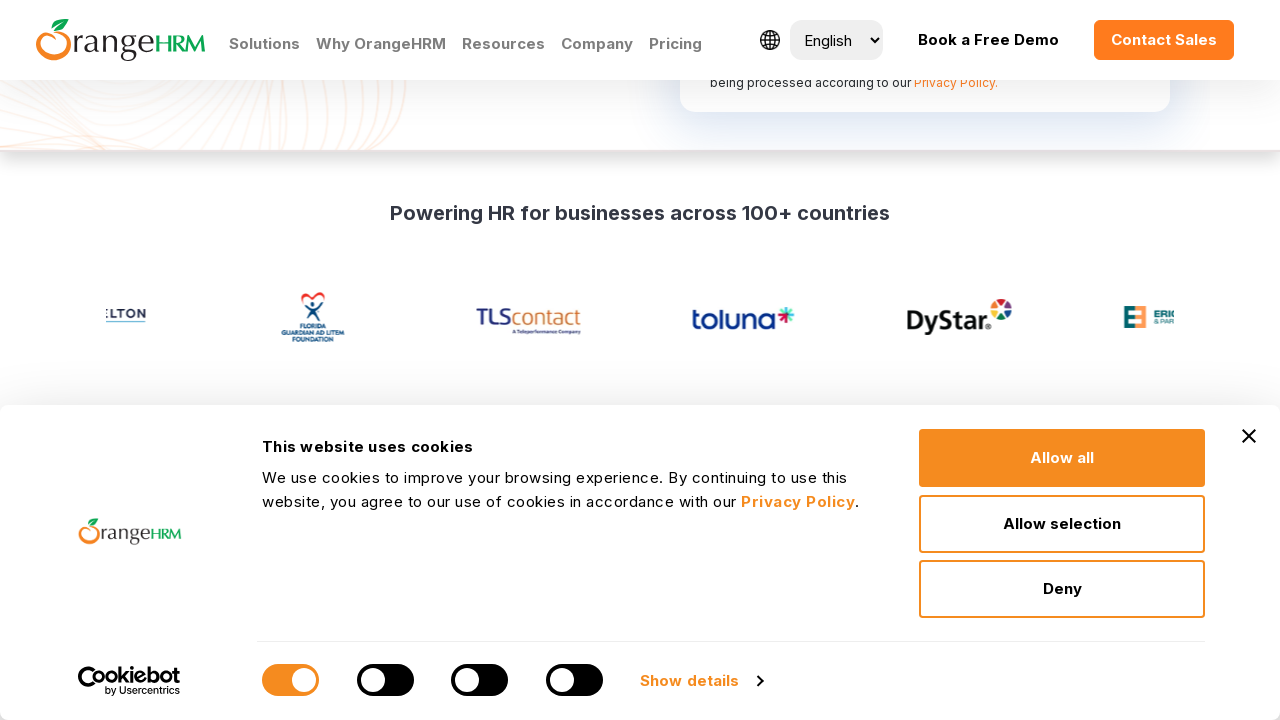